Tests user registration on ParaBank by filling out a complete registration form with personal details and creating a new account

Starting URL: https://parabank.parasoft.com/parabank/index.htm?ConnType=JDBC

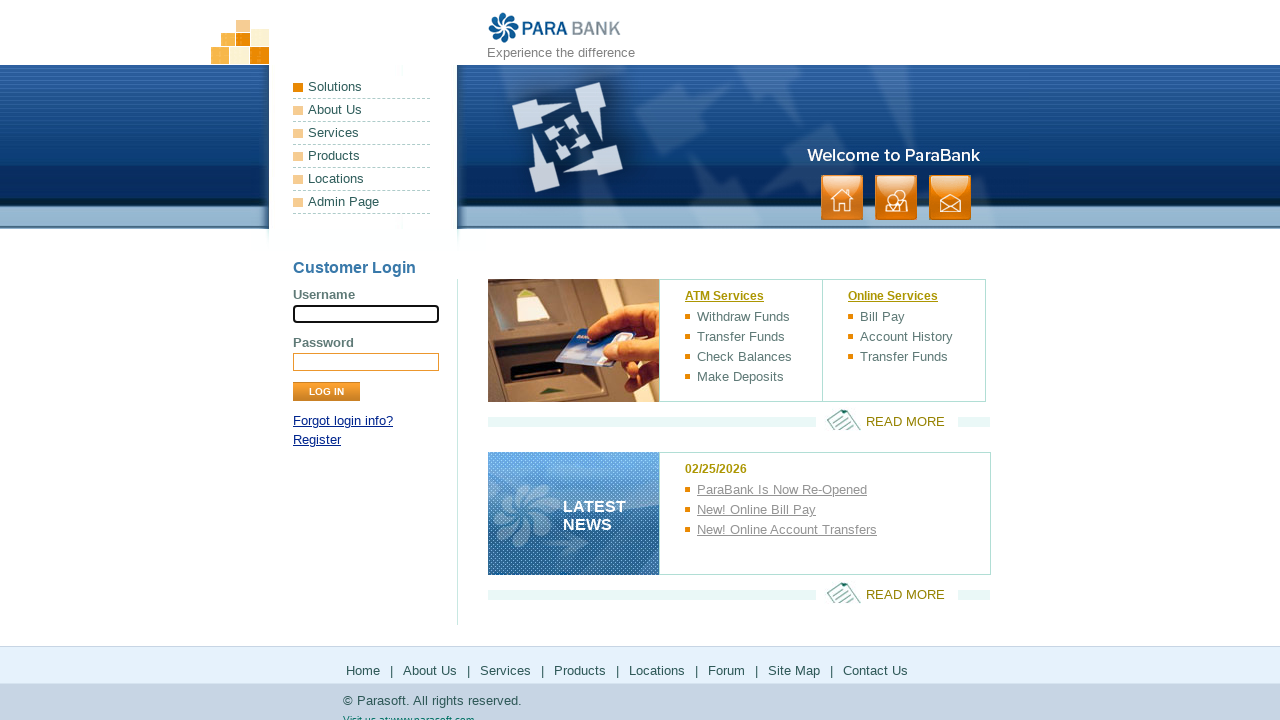

Clicked on Register link to navigate to registration form at (317, 440) on a:text('Register')
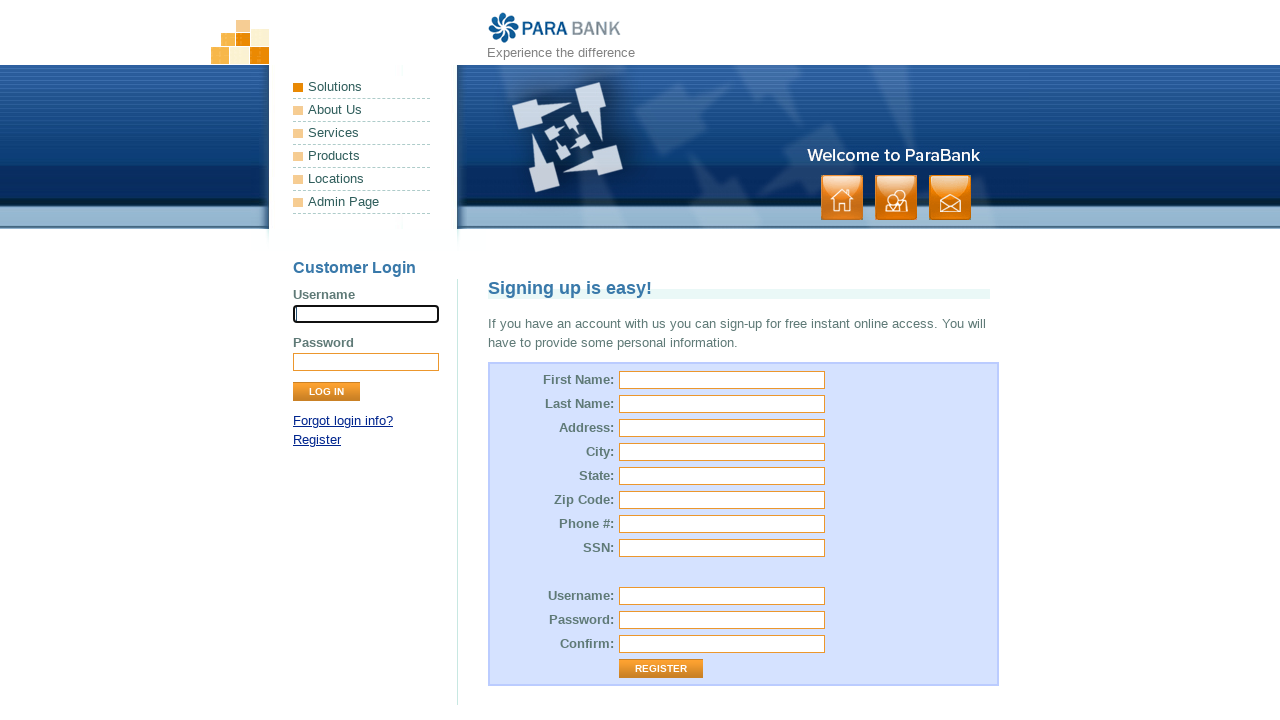

Filled first name field with 'John' on input[name='customer.firstName']
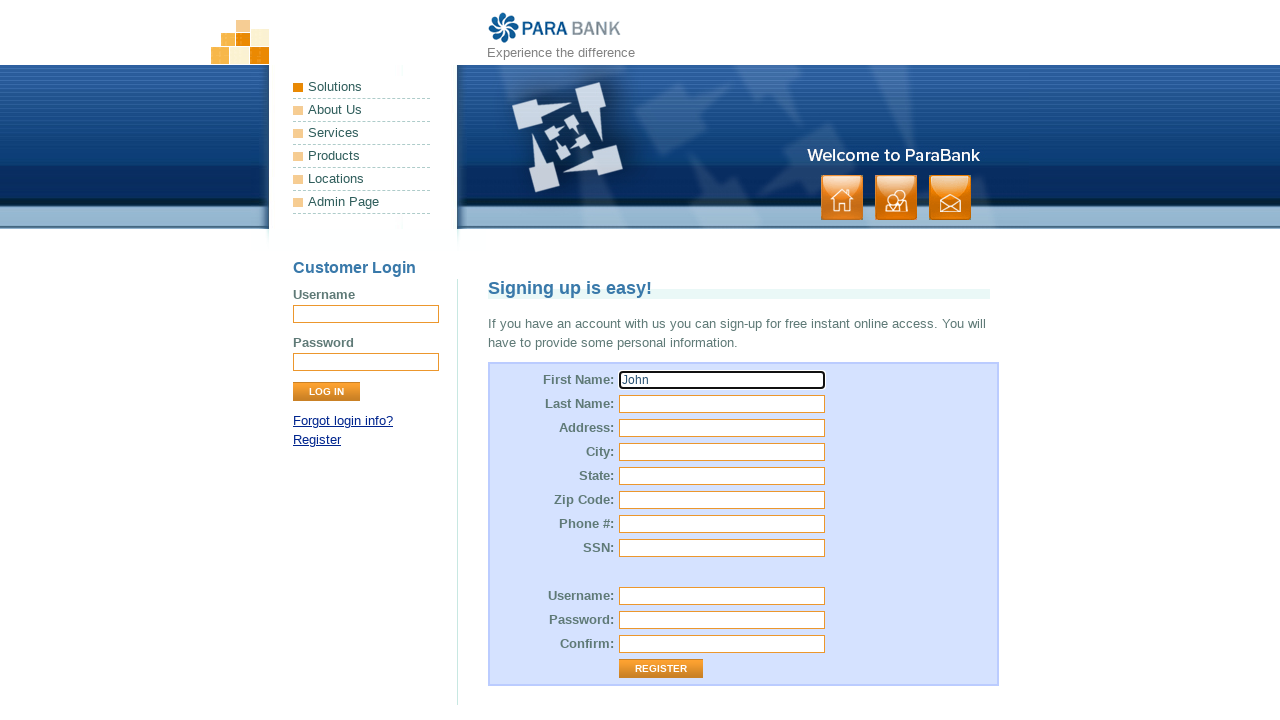

Filled last name field with 'Smith' on input[name='customer.lastName']
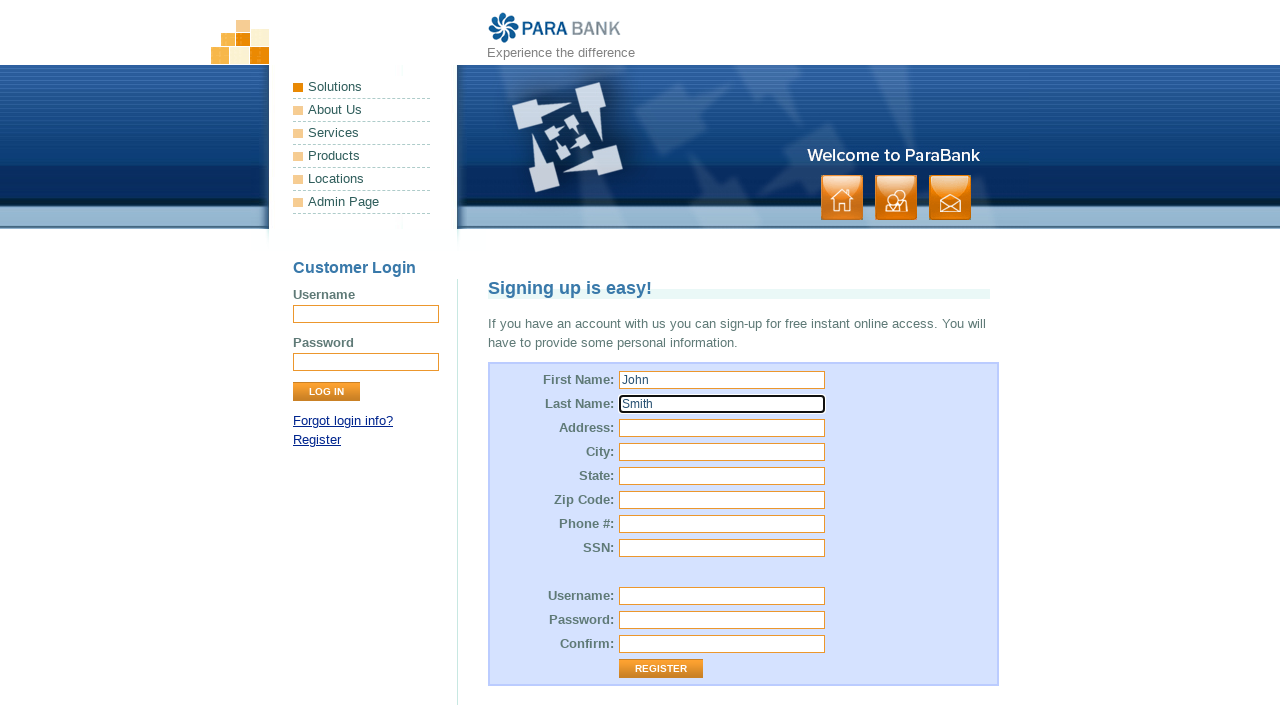

Filled street address field with '123 Main Street' on input[name='customer.address.street']
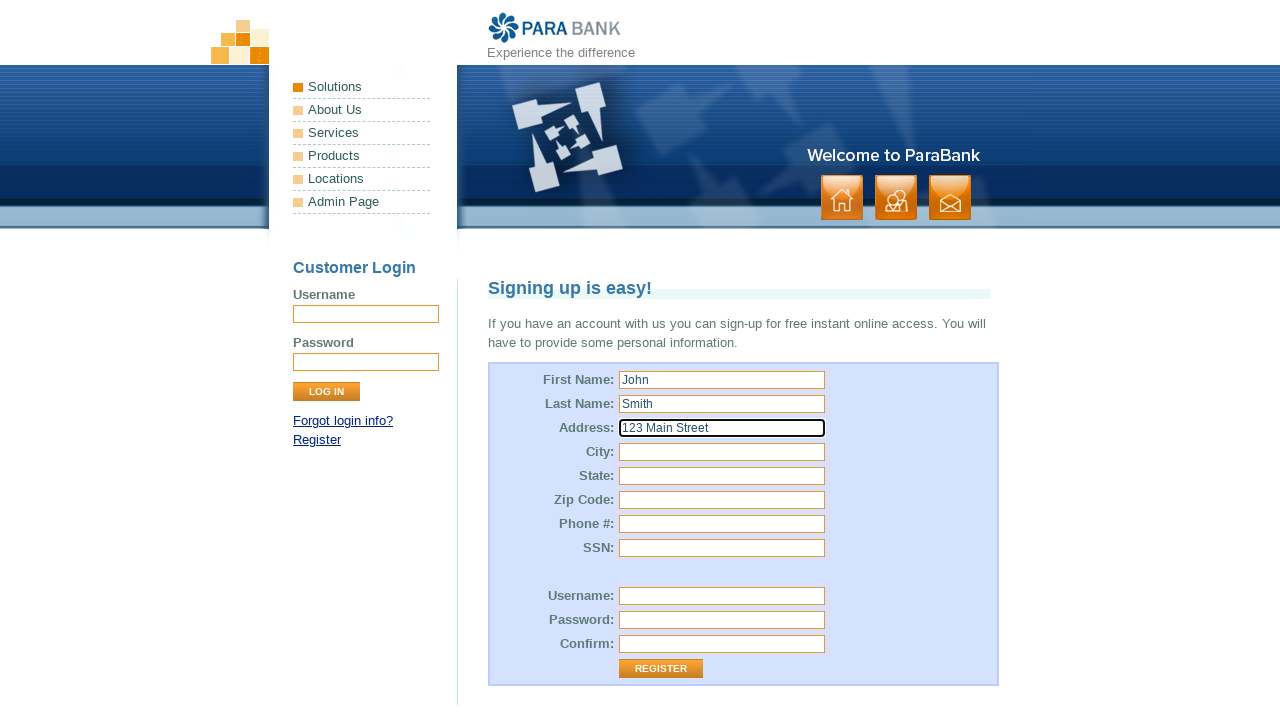

Filled city field with 'Boston' on input[name='customer.address.city']
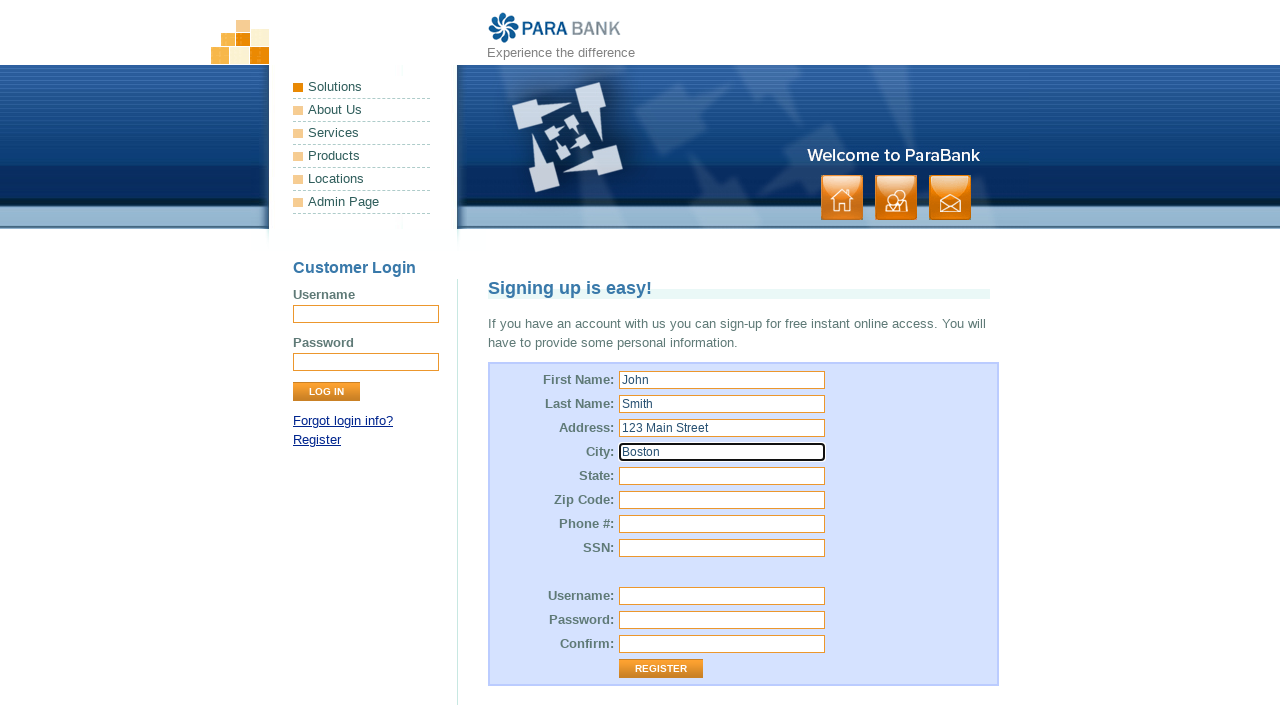

Filled state field with 'MA' on input[name='customer.address.state']
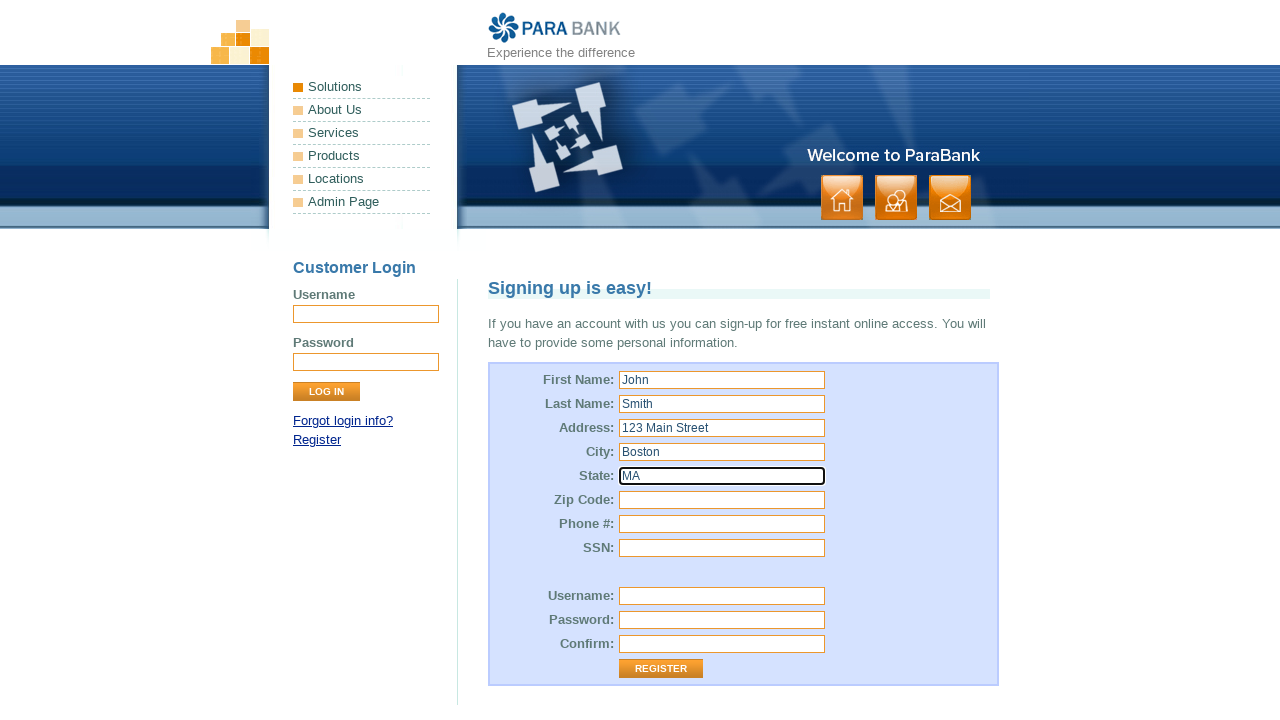

Filled zip code field with '02134' on input[name='customer.address.zipCode']
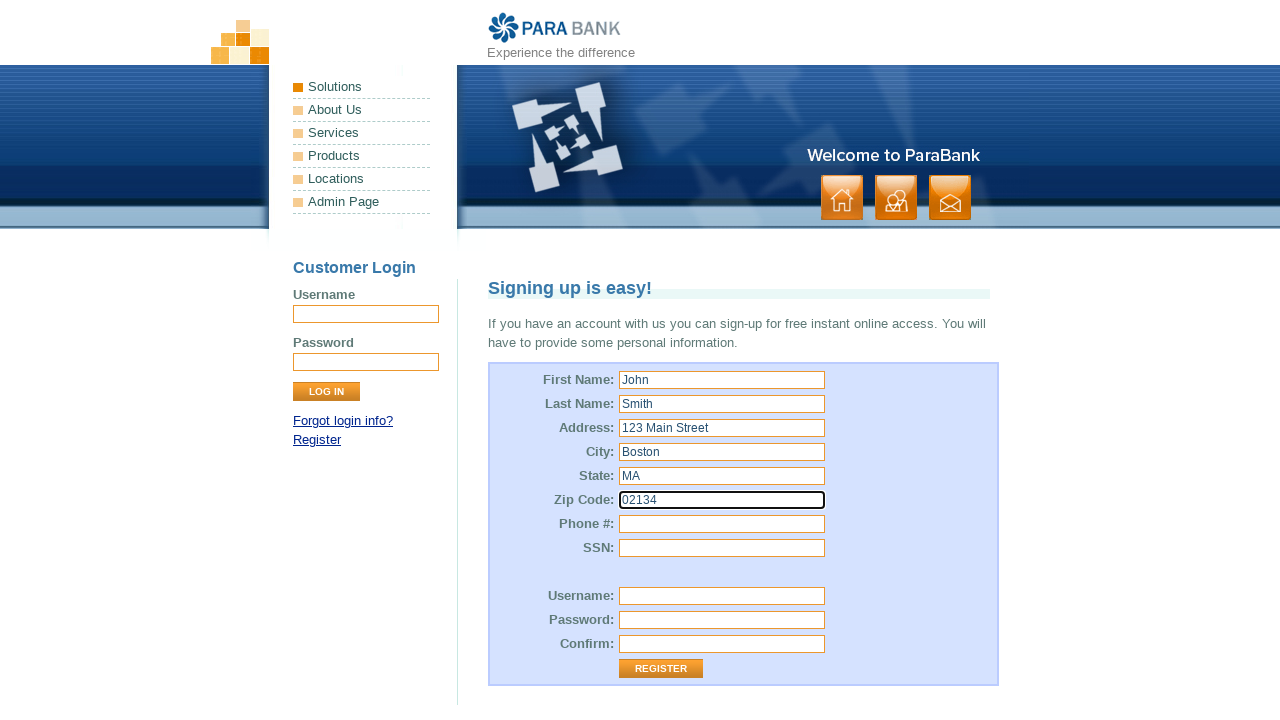

Filled phone number field with '617-555-1234' on input[name='customer.phoneNumber']
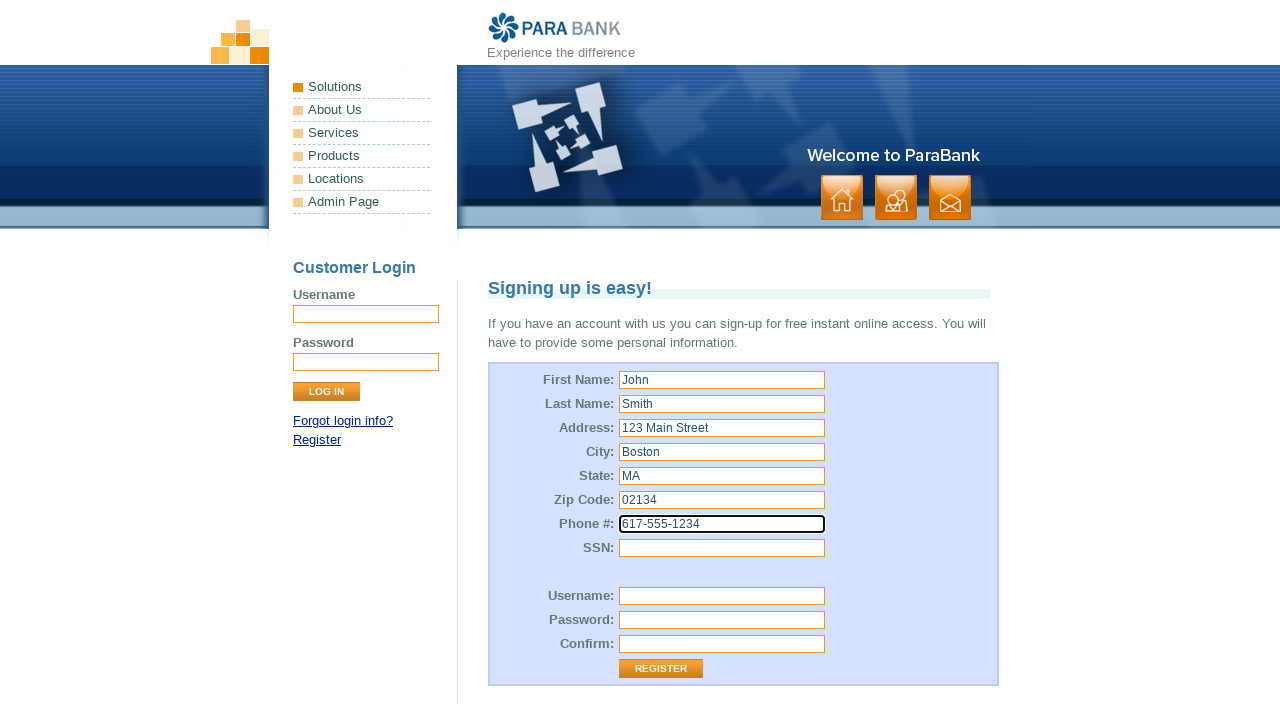

Filled SSN field with '123-45-6789' on input[name='customer.ssn']
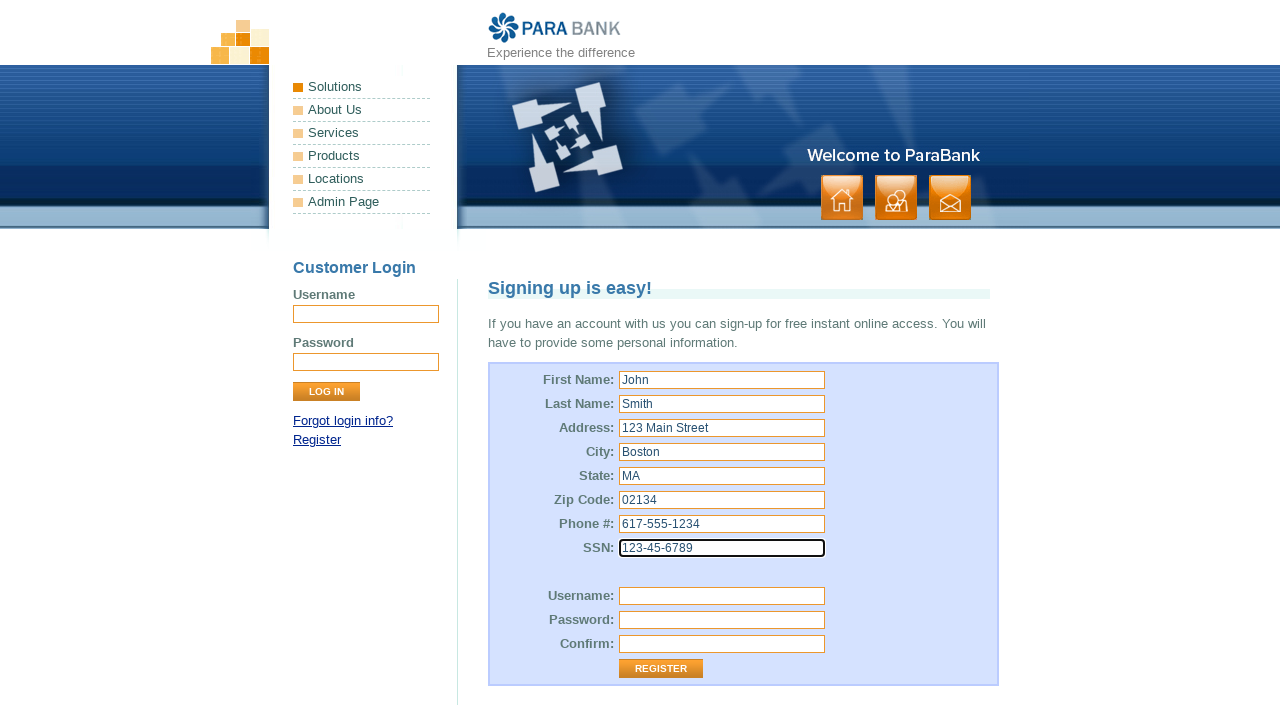

Filled username field with 'testuser2024' on input[name='customer.username']
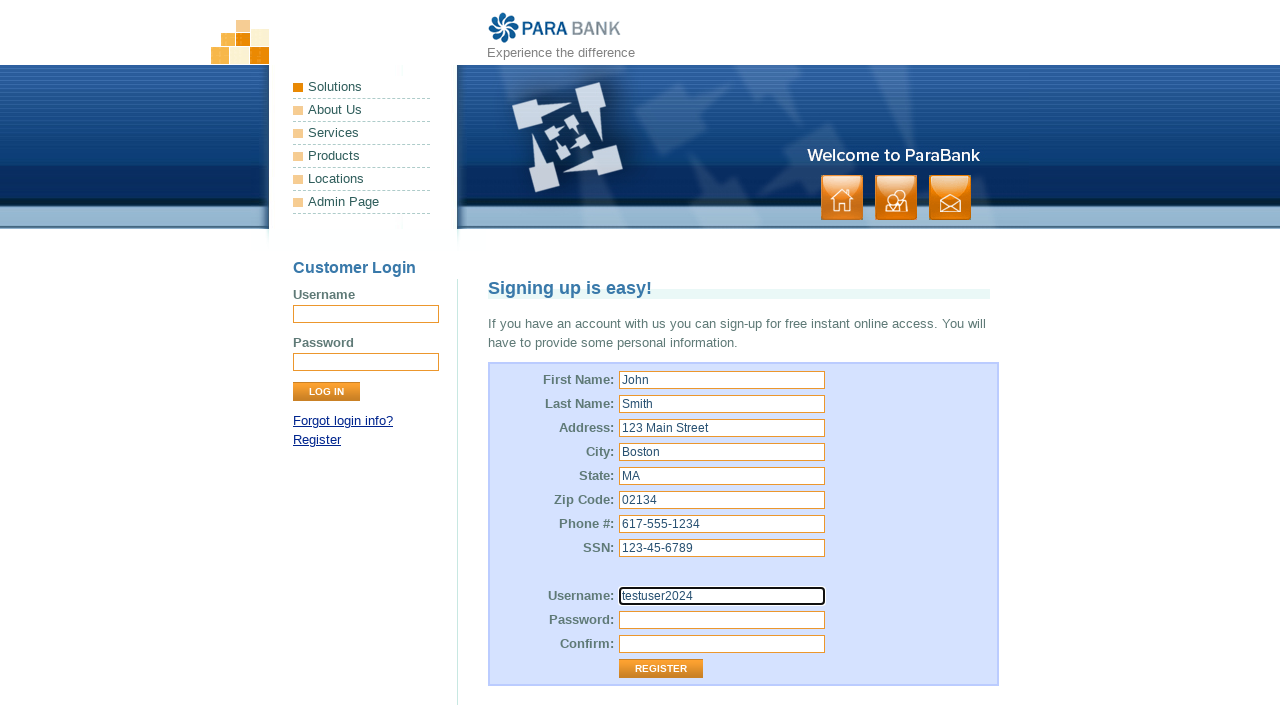

Filled password field with 'TestPass123!' on input[name='customer.password']
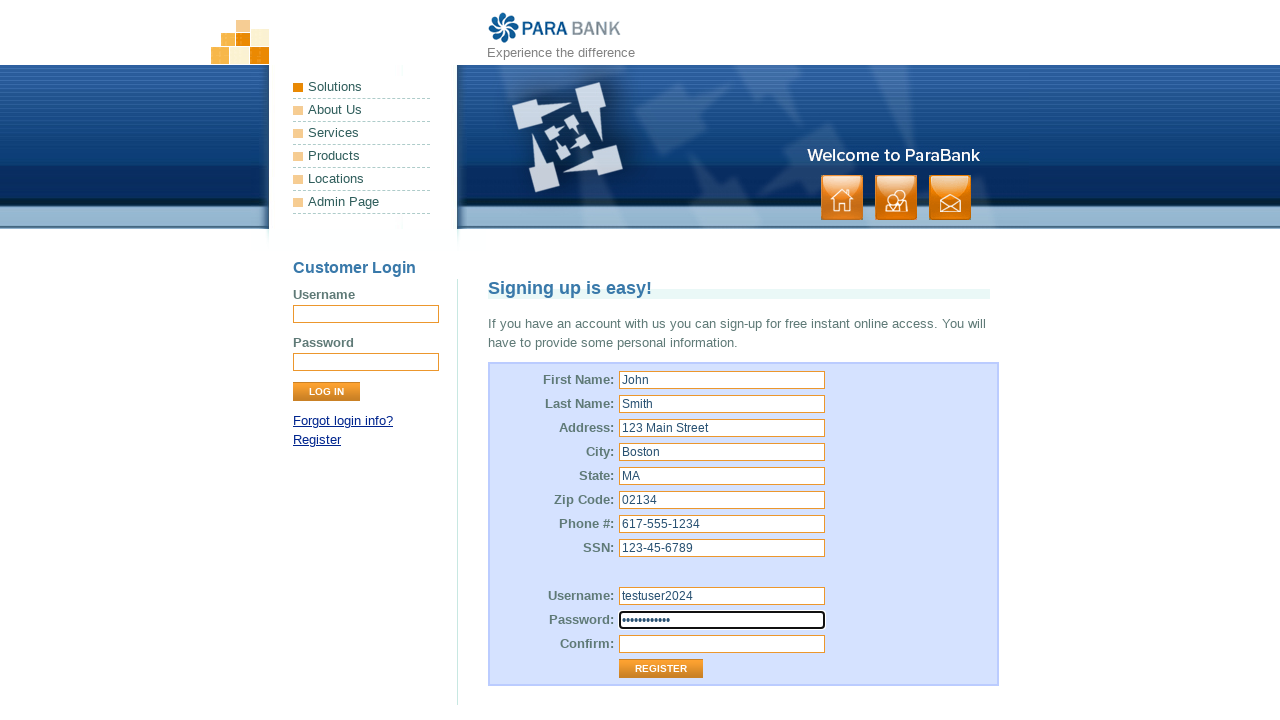

Filled password confirmation field with 'TestPass123!' on input[name='repeatedPassword']
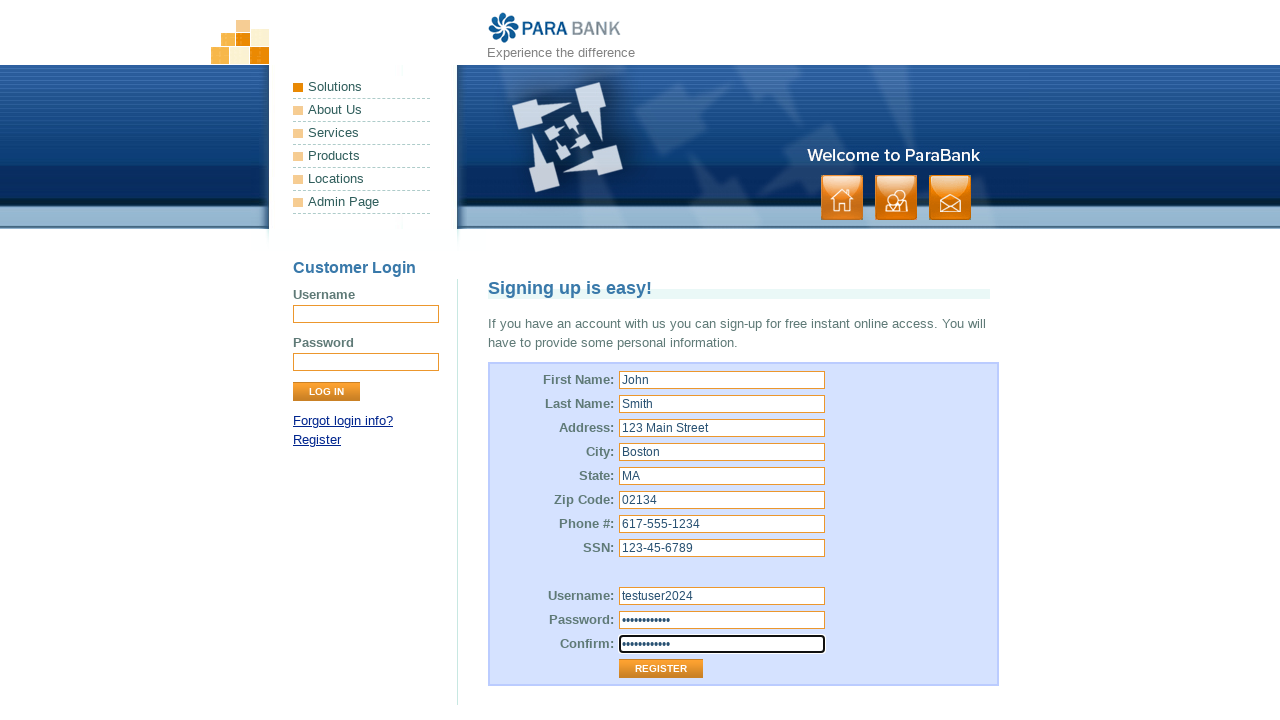

Clicked Register button to submit the registration form at (661, 669) on input[type='submit'][value='Register']
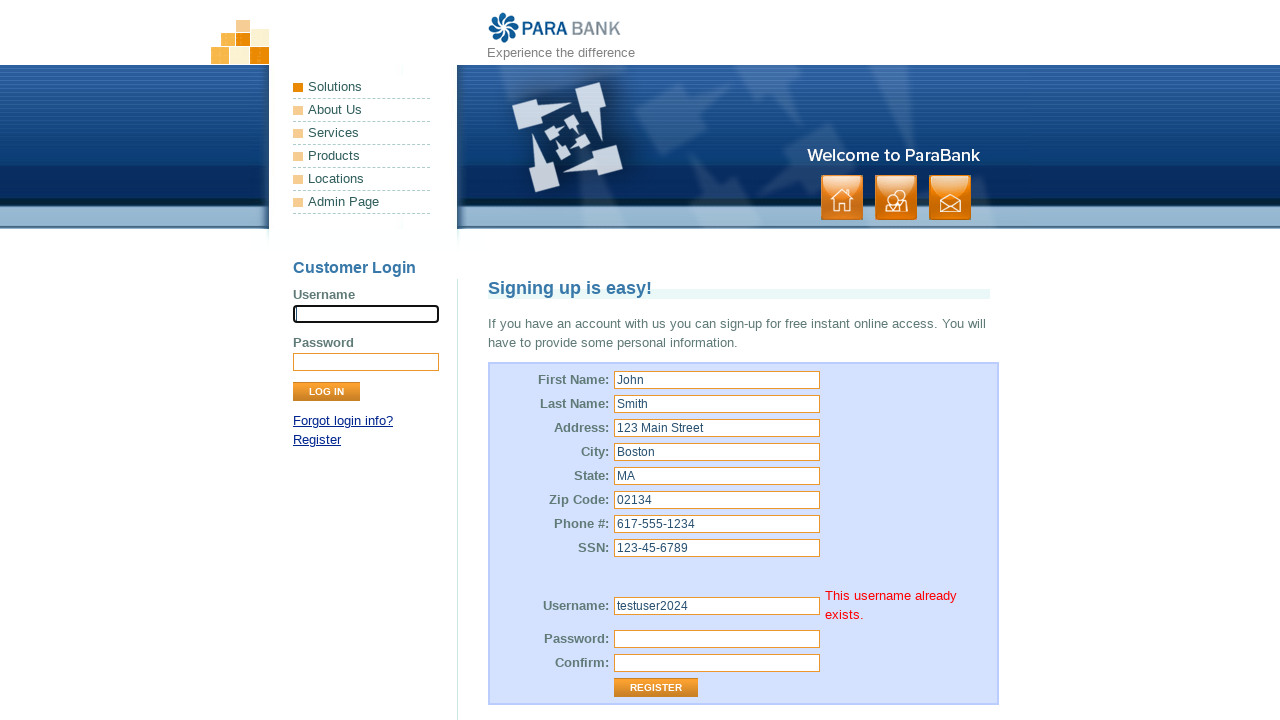

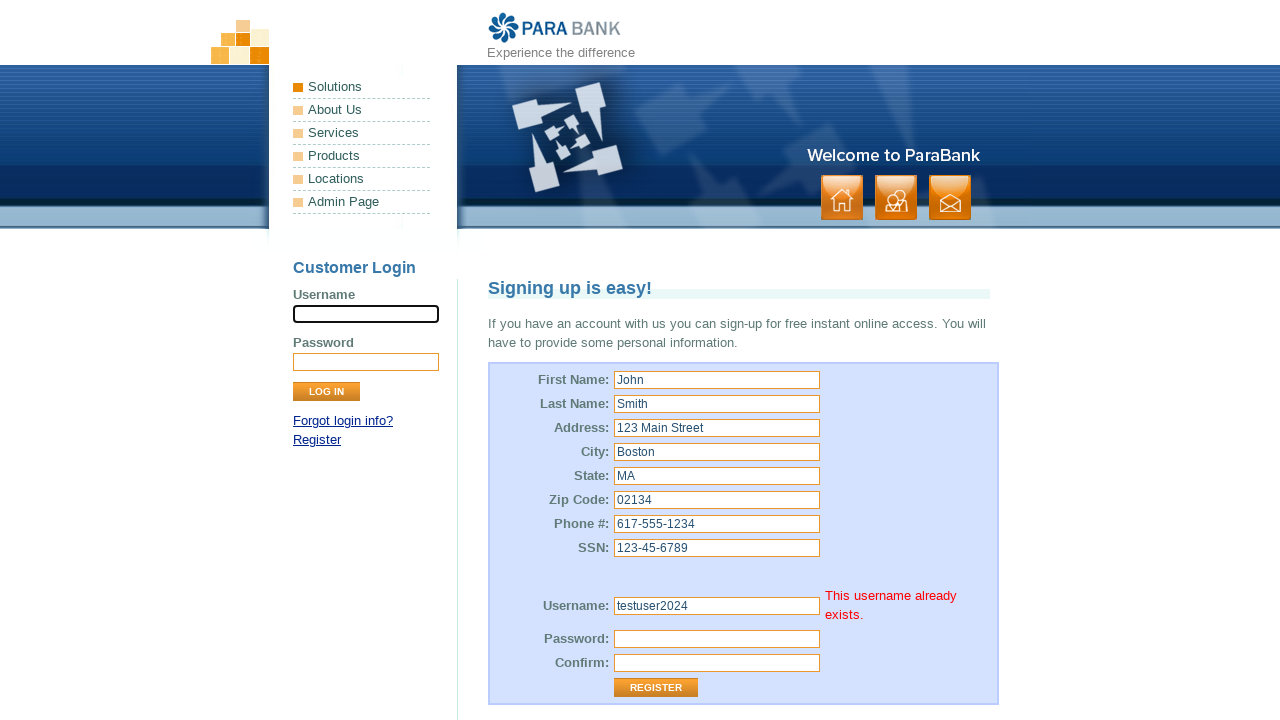